Tests drag and drop functionality by dragging the "Drag me" element onto the "Drop here" target area and verifies the text changes to "Dropped!"

Starting URL: https://demoqa.com/droppable

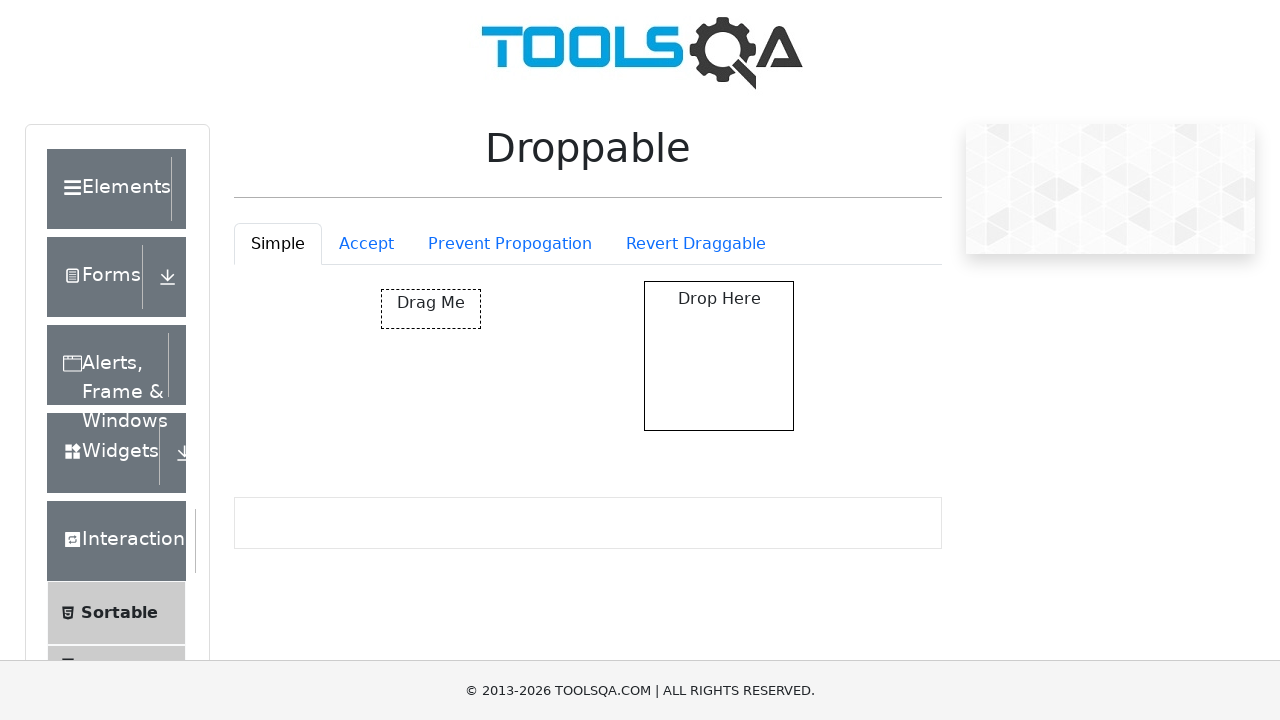

Located the 'Drag me' element
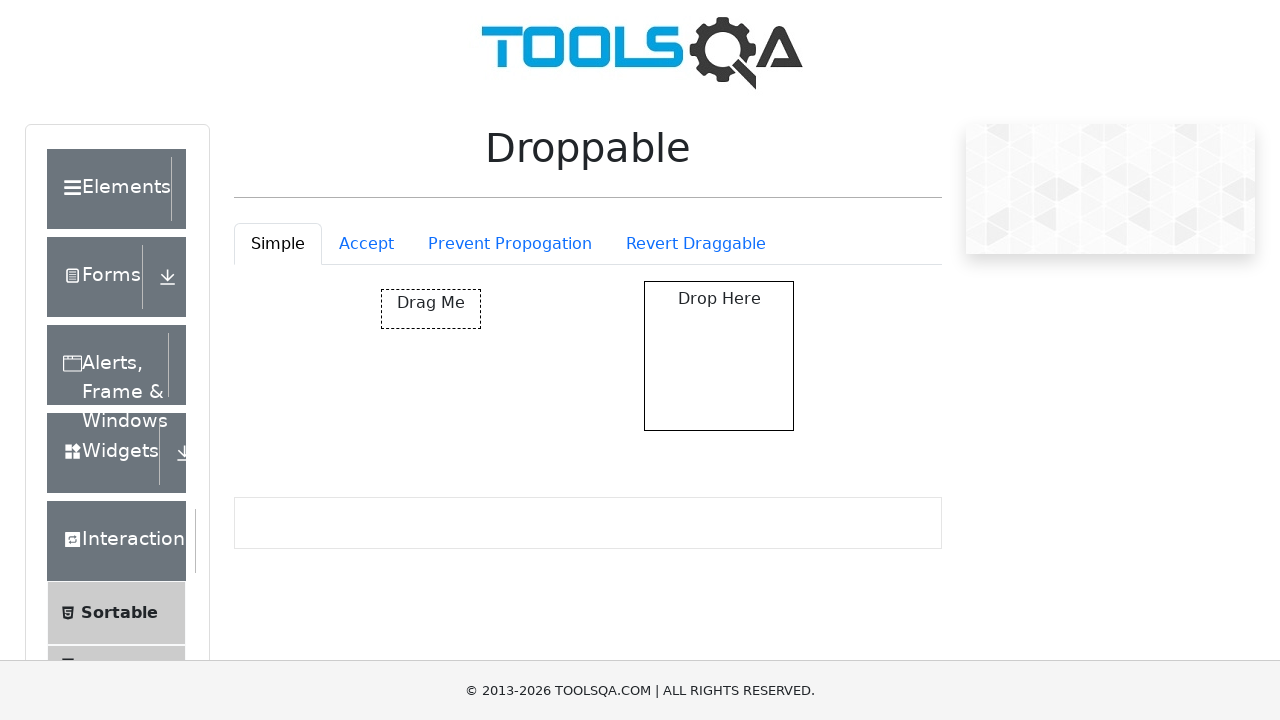

Located the 'Drop here' target area
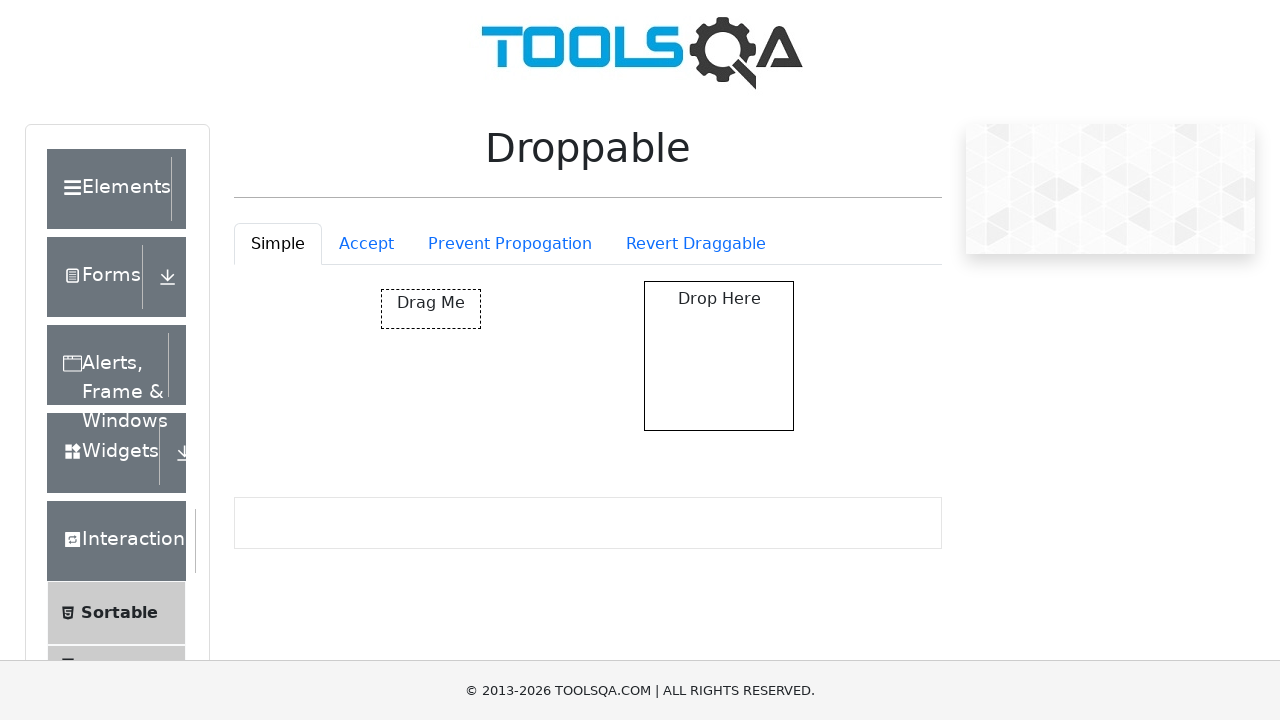

Dragged 'Drag me' element onto 'Drop here' target area at (719, 356)
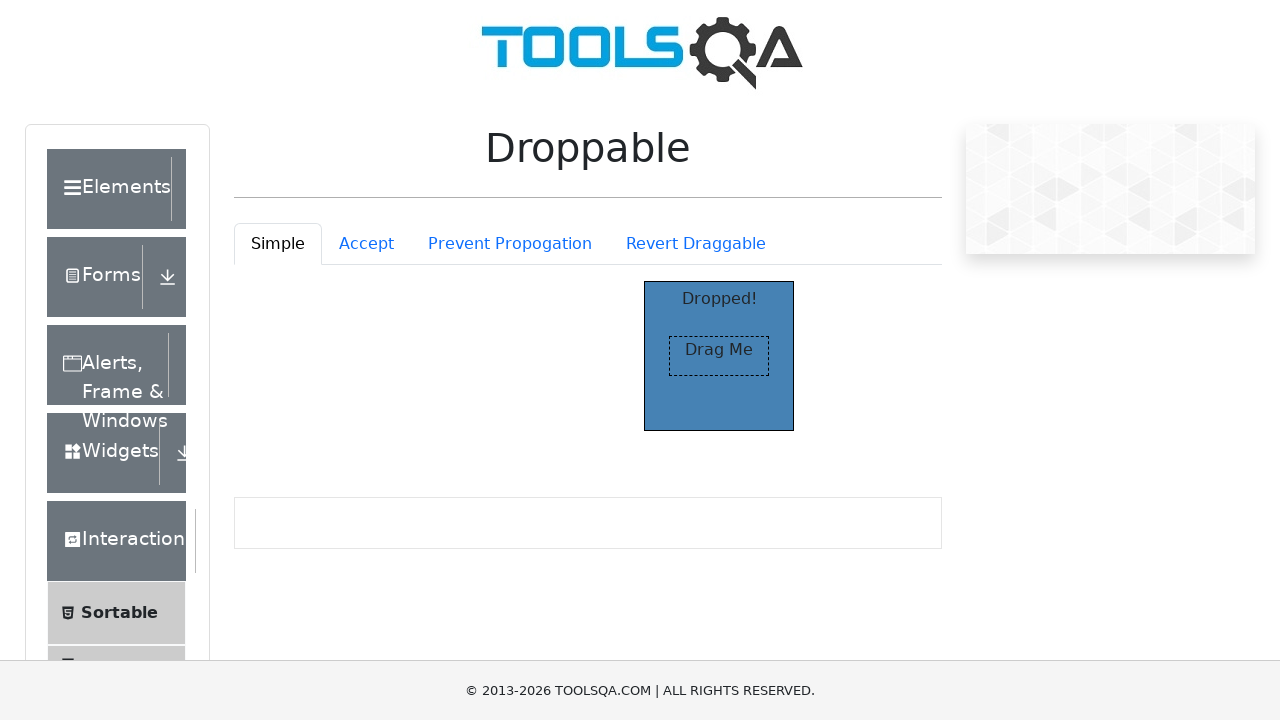

Located the 'Dropped!' confirmation text
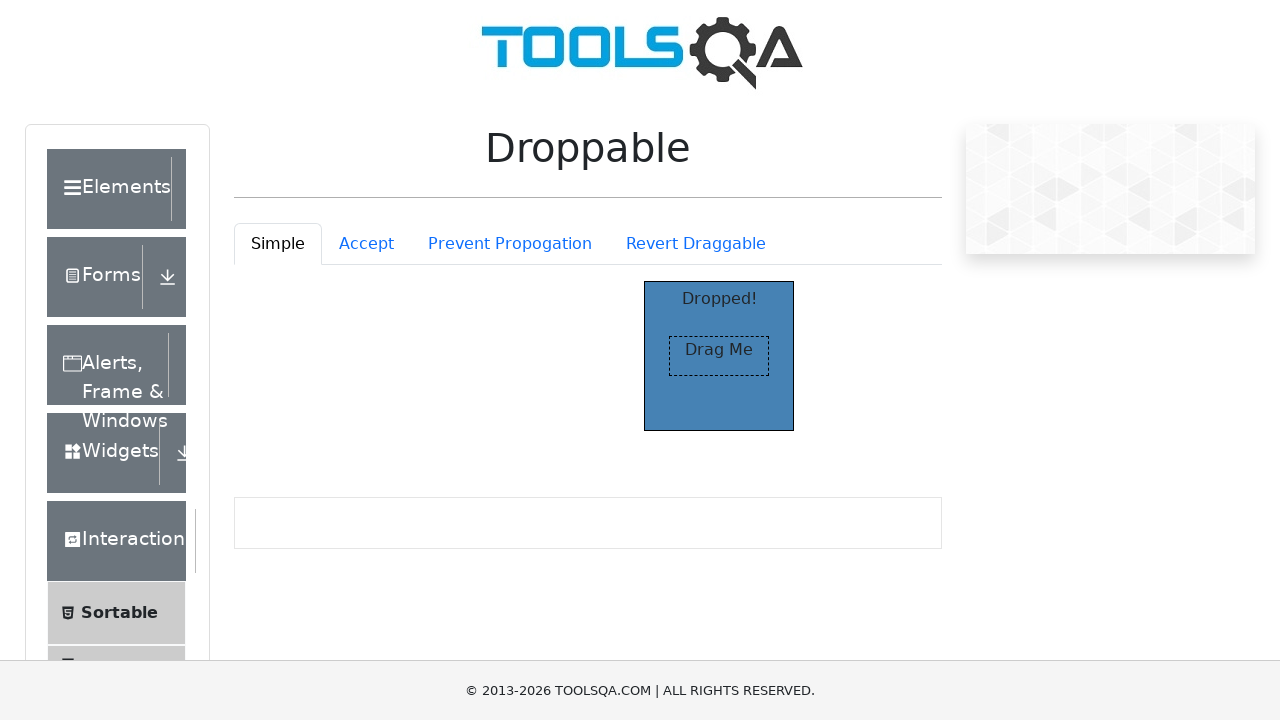

Waited for 'Dropped!' text to become visible
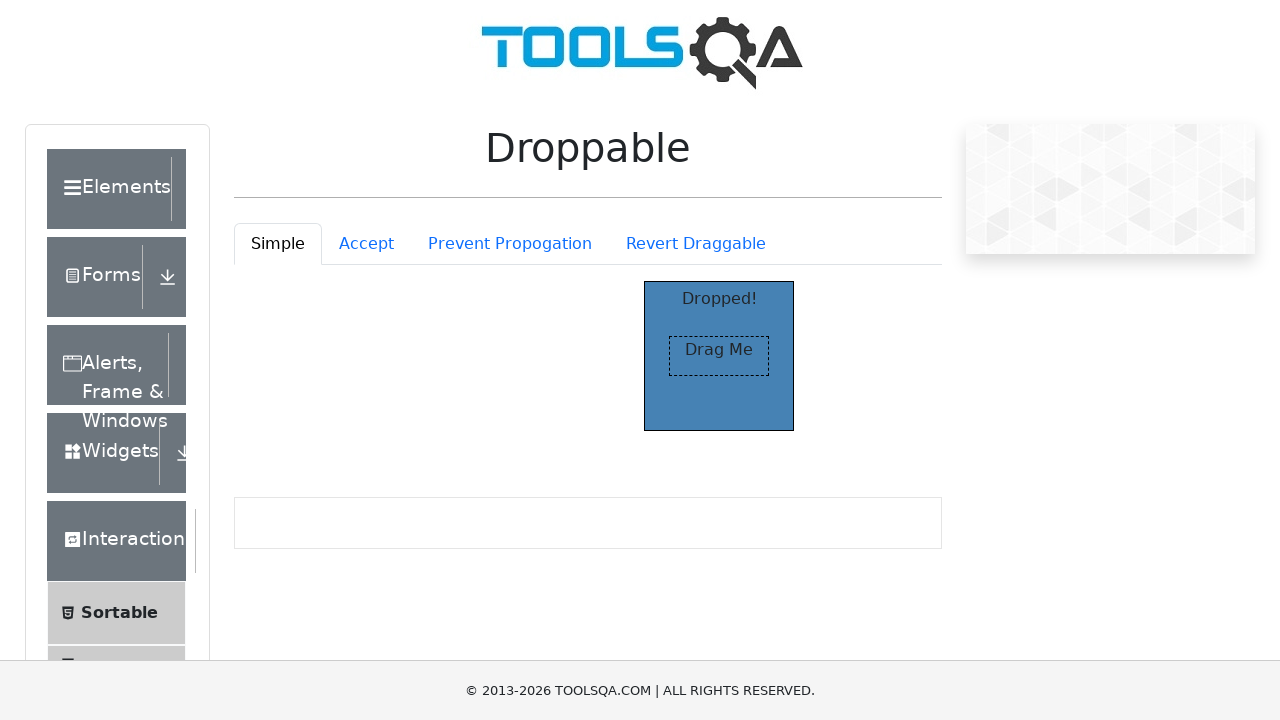

Verified that the text changed to 'Dropped!' after successful drag and drop
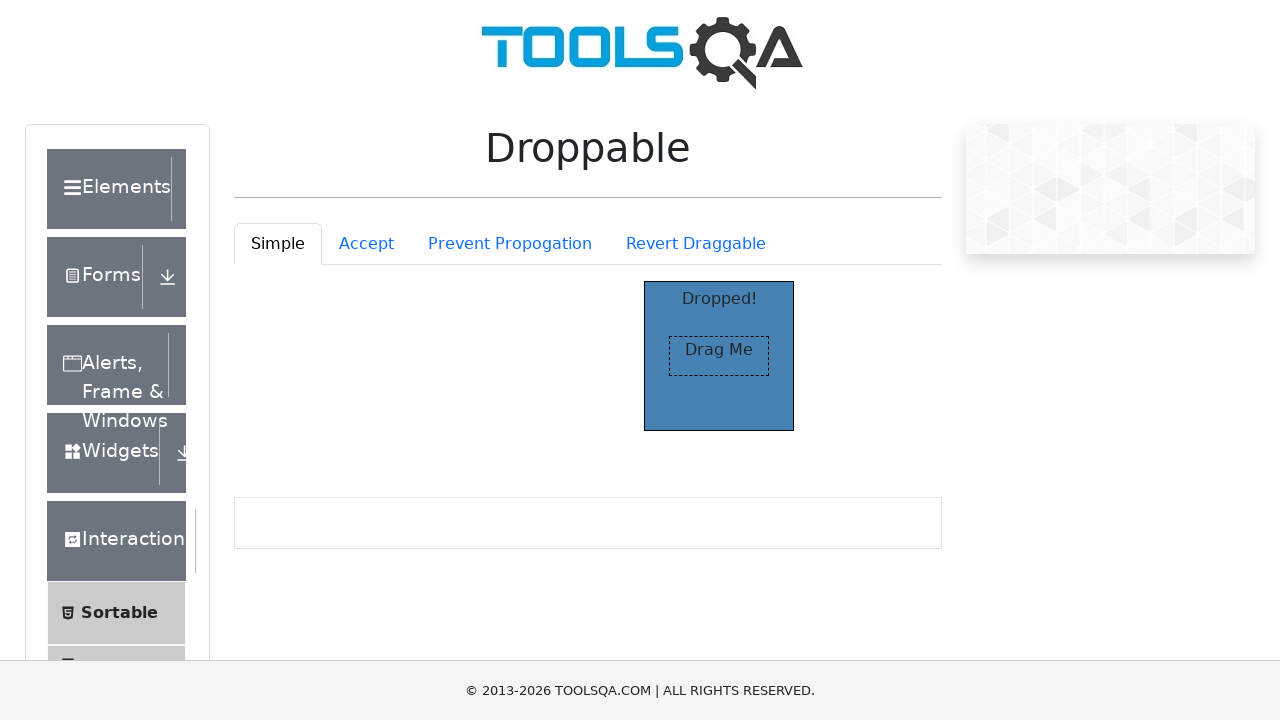

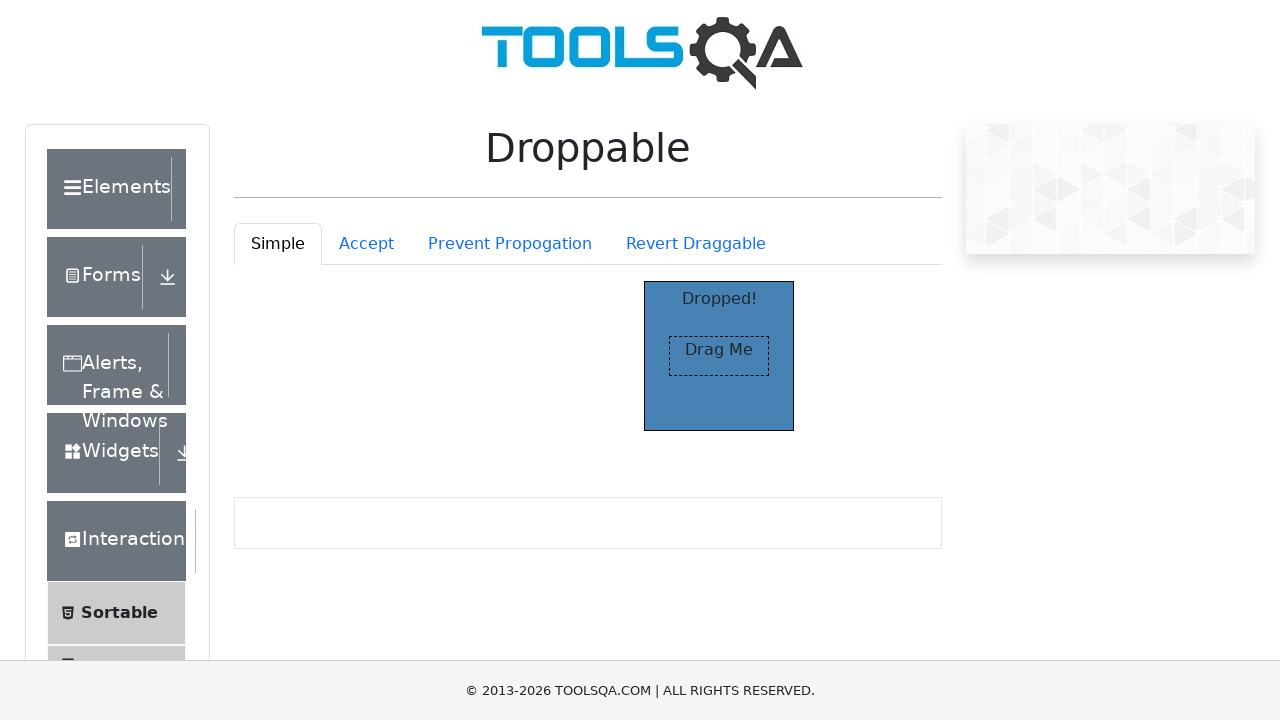